Tests the contact button functionality on demoblaze.com by navigating to the homepage, verifying it loads, clicking the contact button, and verifying the contact modal appears.

Starting URL: https://www.demoblaze.com/index.html

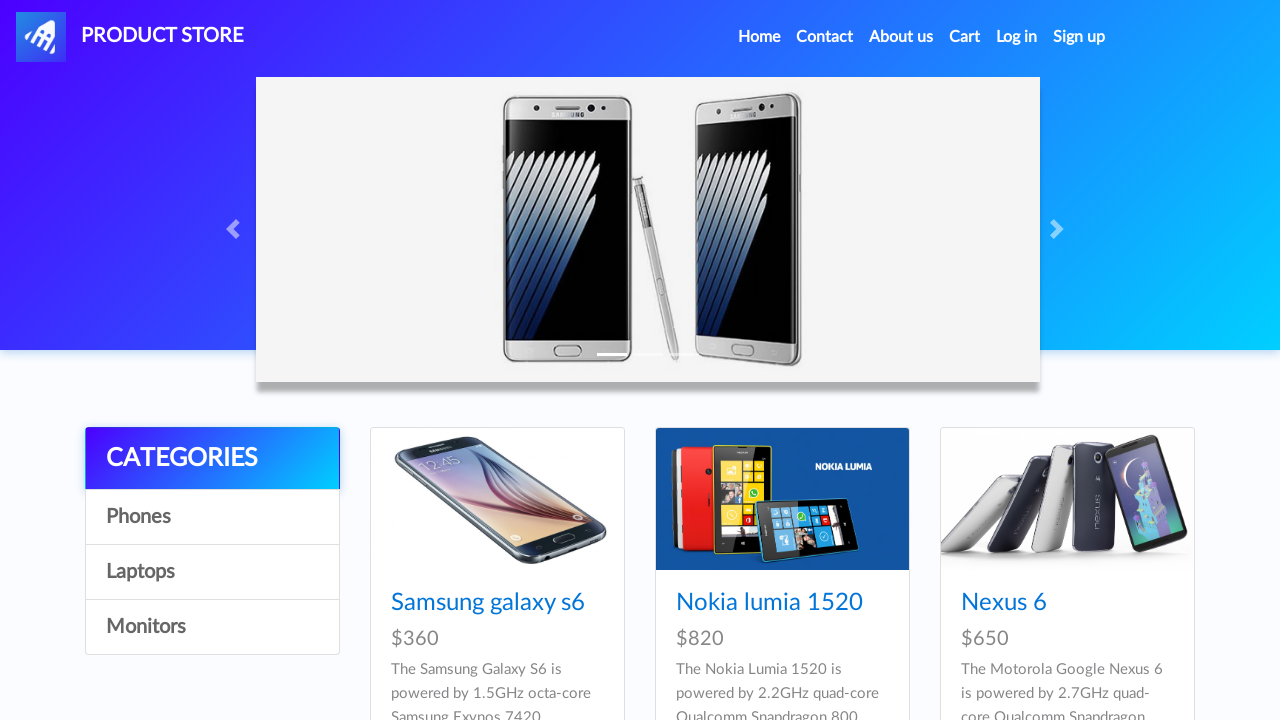

Homepage loaded - navbar brand verified
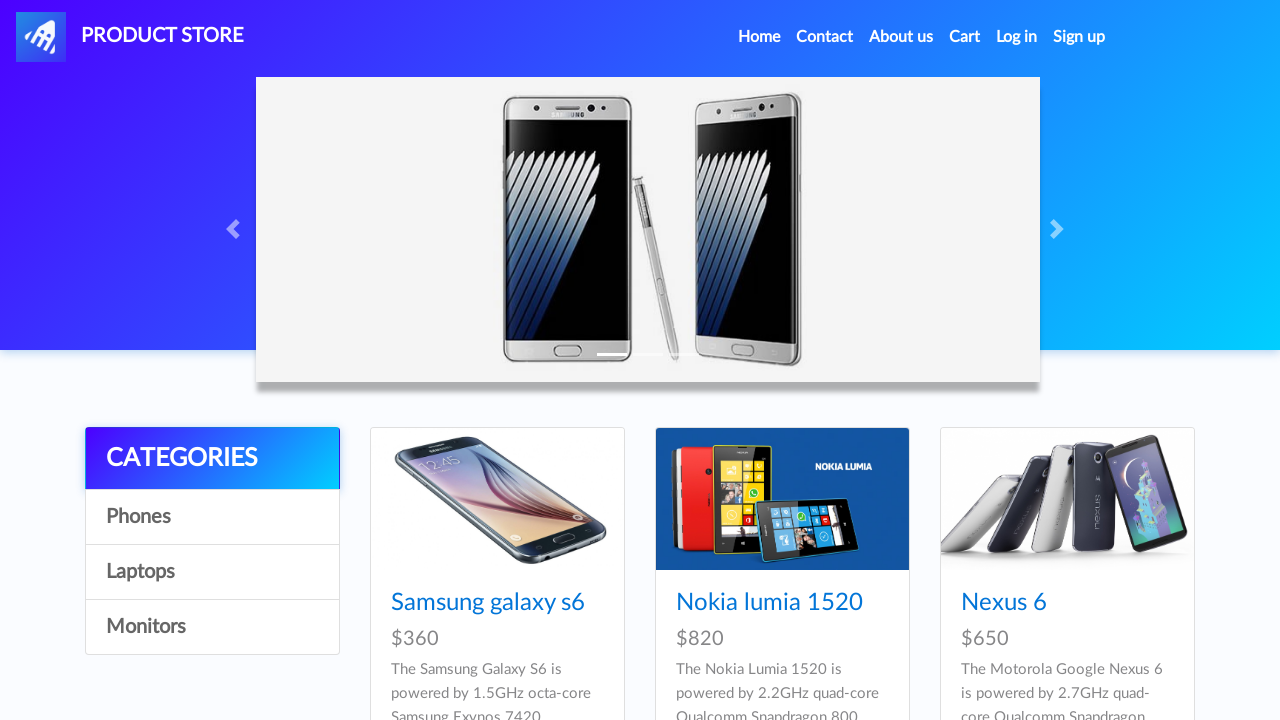

Clicked the contact button at (825, 37) on xpath=//a[@data-target='#exampleModal']
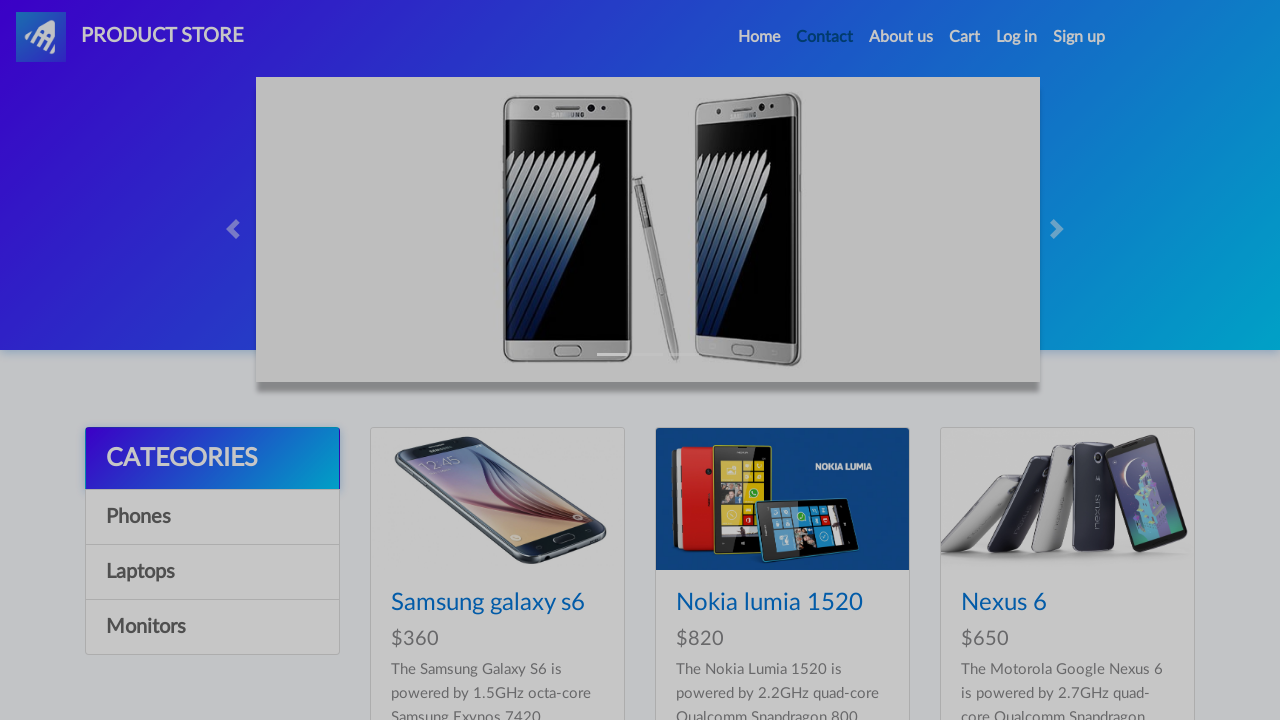

Contact modal appeared and is visible
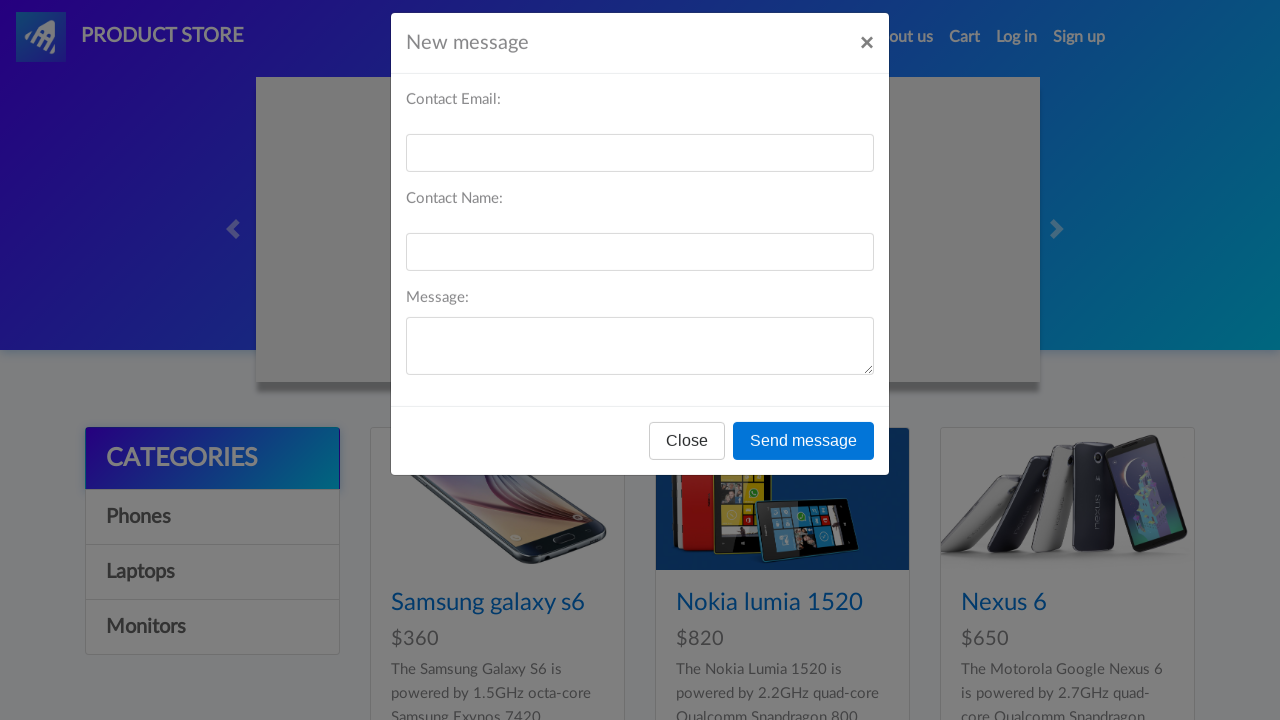

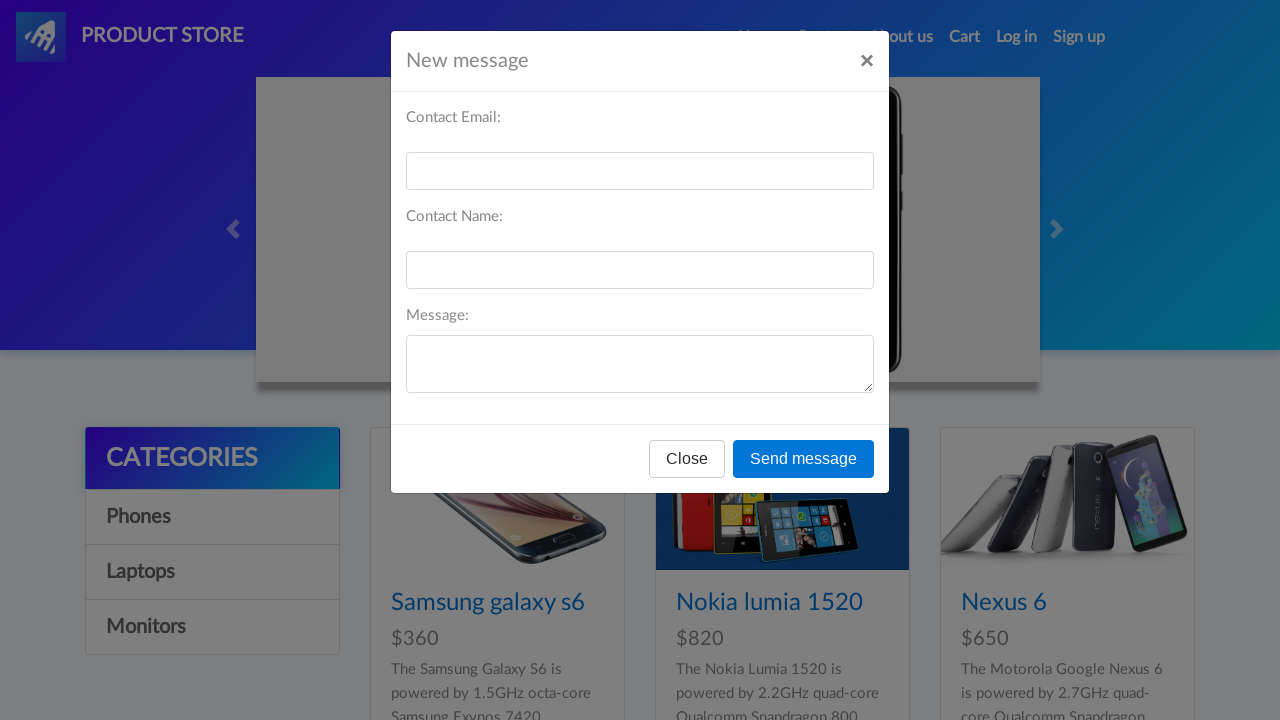